Tests right-click context menu functionality by performing a right-click action, iterating through menu options, and clicking on the "copy" option with alert handling

Starting URL: http://swisnl.github.io/jQuery-contextMenu/demo.html

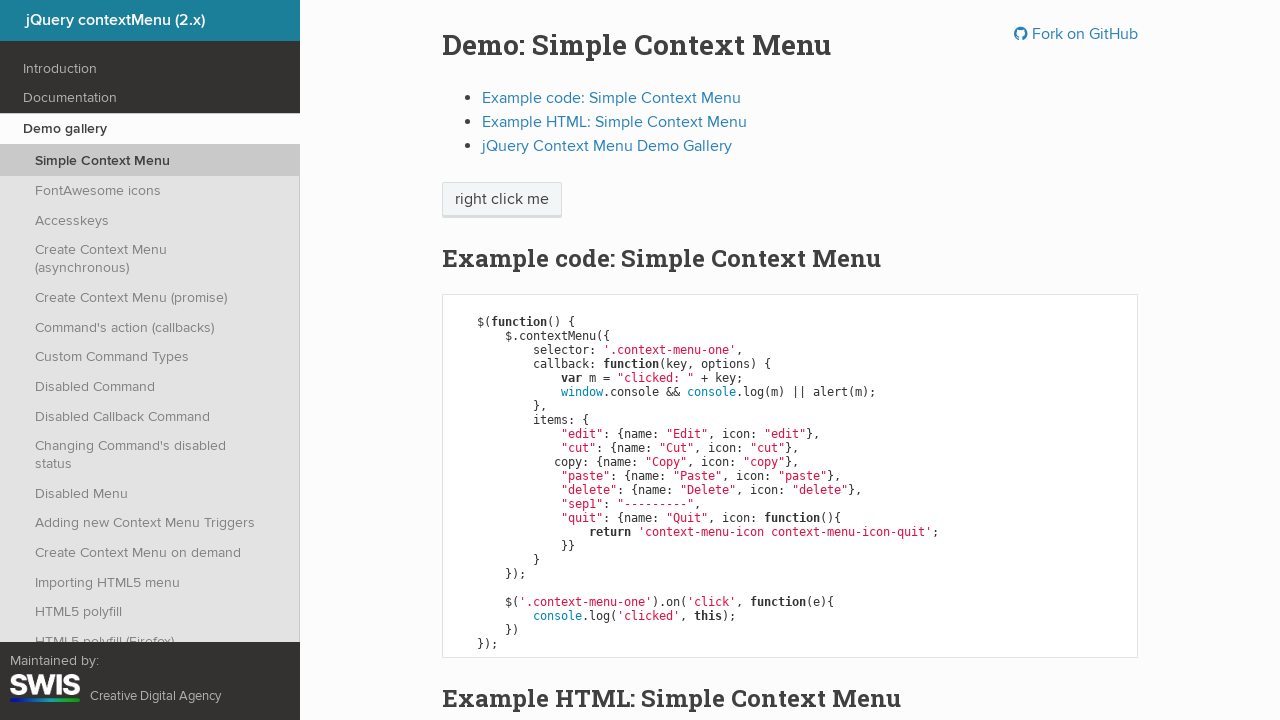

Located the right-click target element
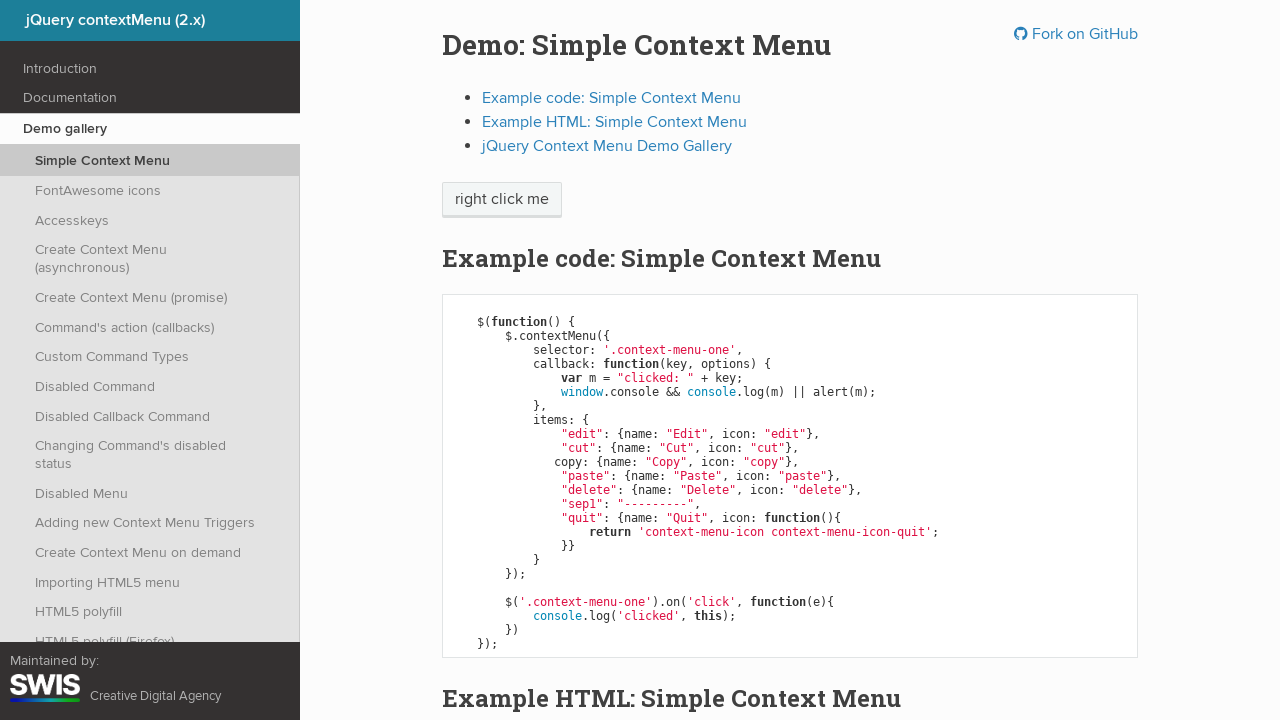

Performed right-click action on target element at (502, 200) on xpath=//span[text()='right click me']
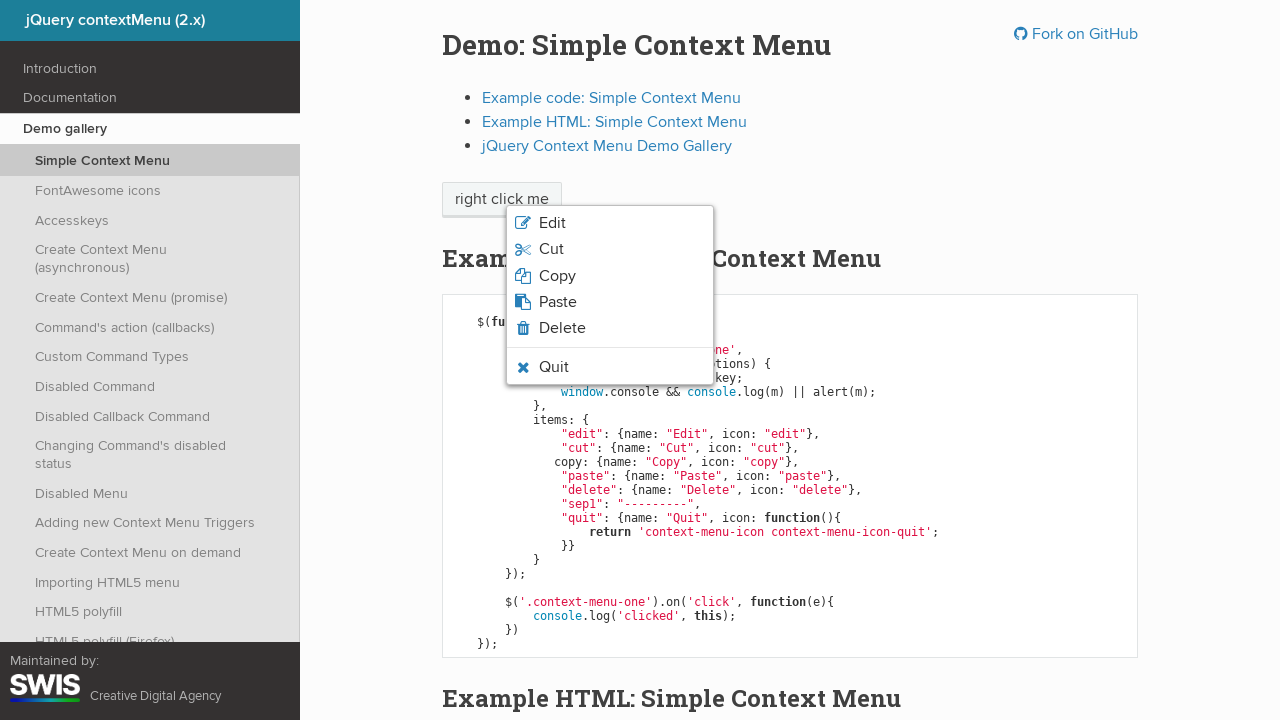

Context menu appeared
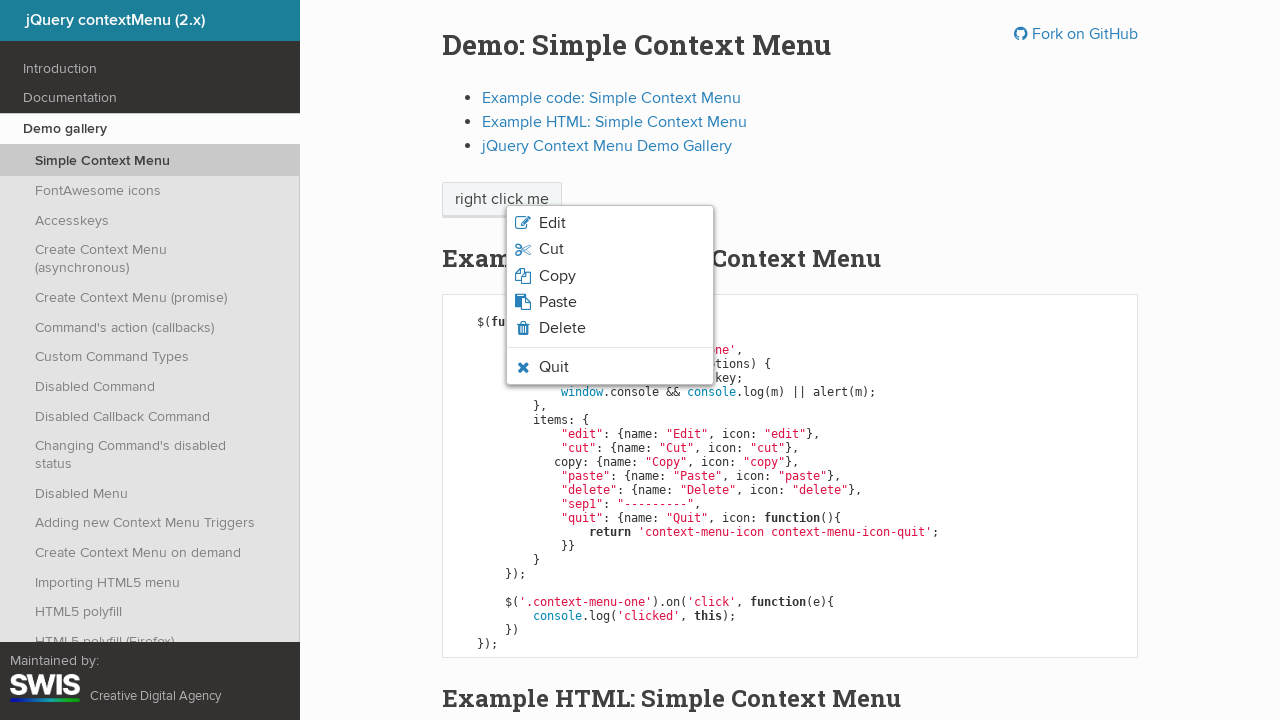

Retrieved all context menu options
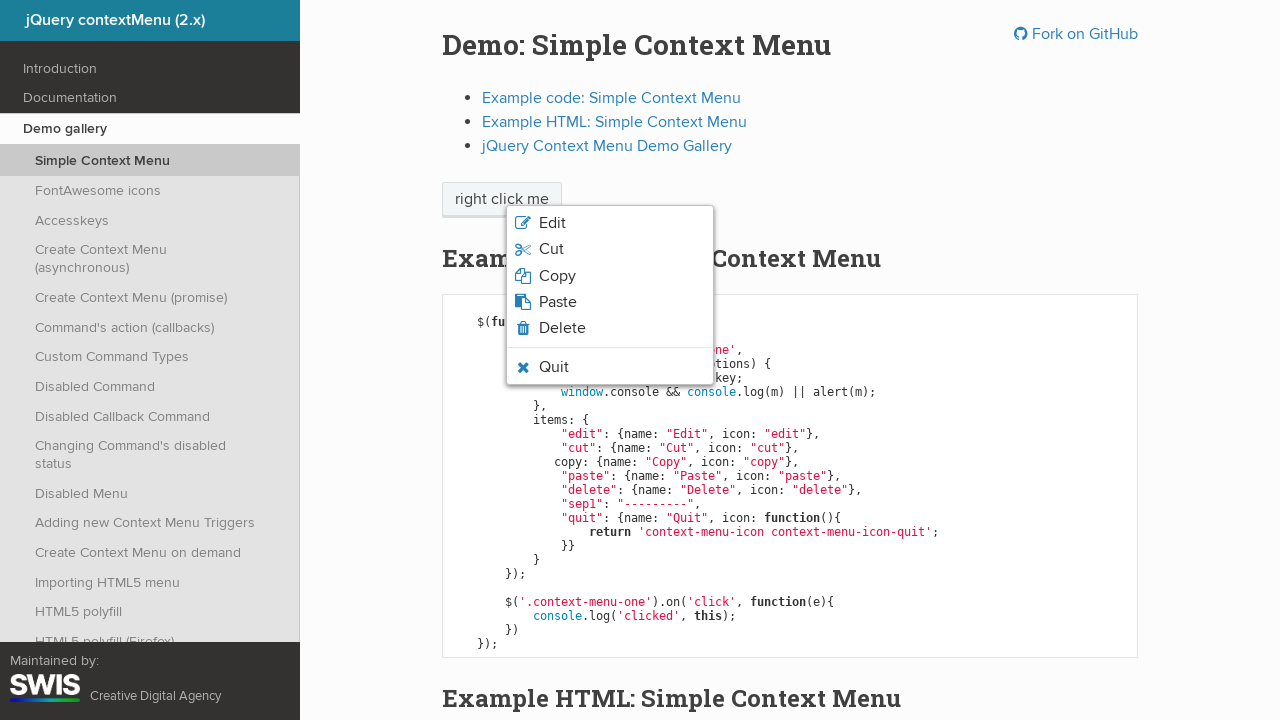

Clicked 'copy' option from context menu at (610, 276) on xpath=//ul[@class='context-menu-list context-menu-root']/li[contains(@class,'con
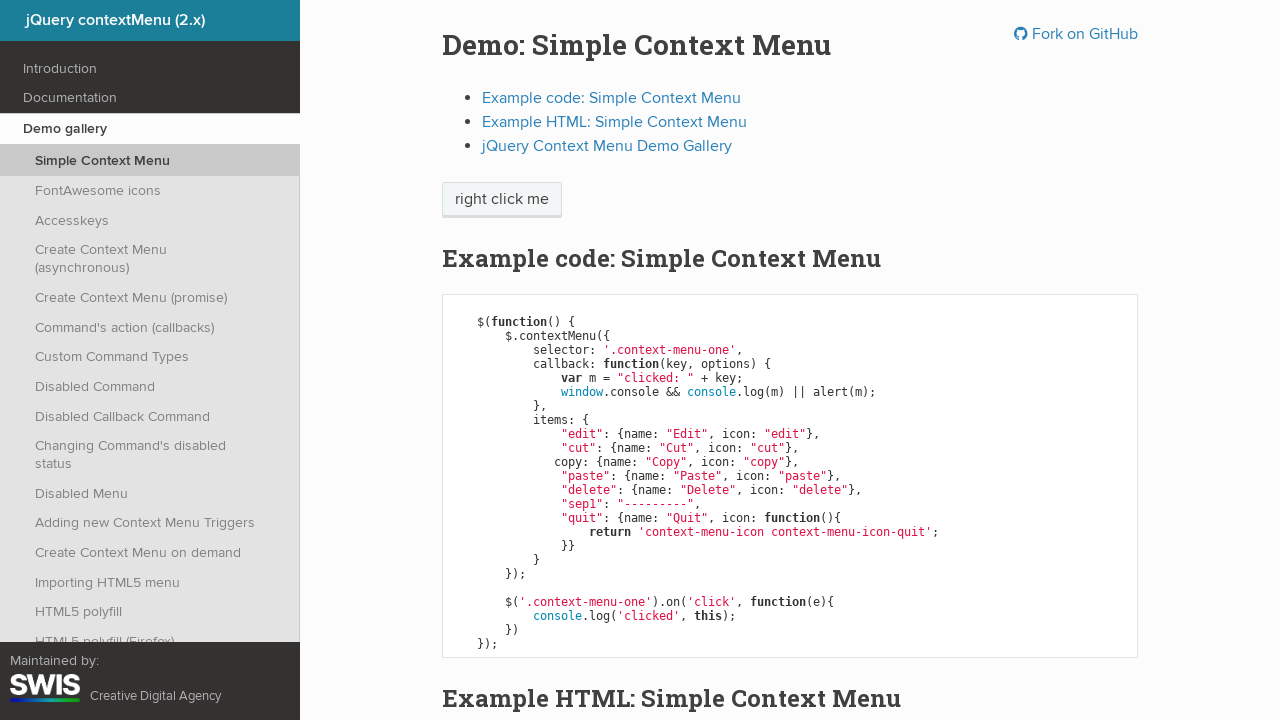

Set up alert dialog handler to accept dialogs
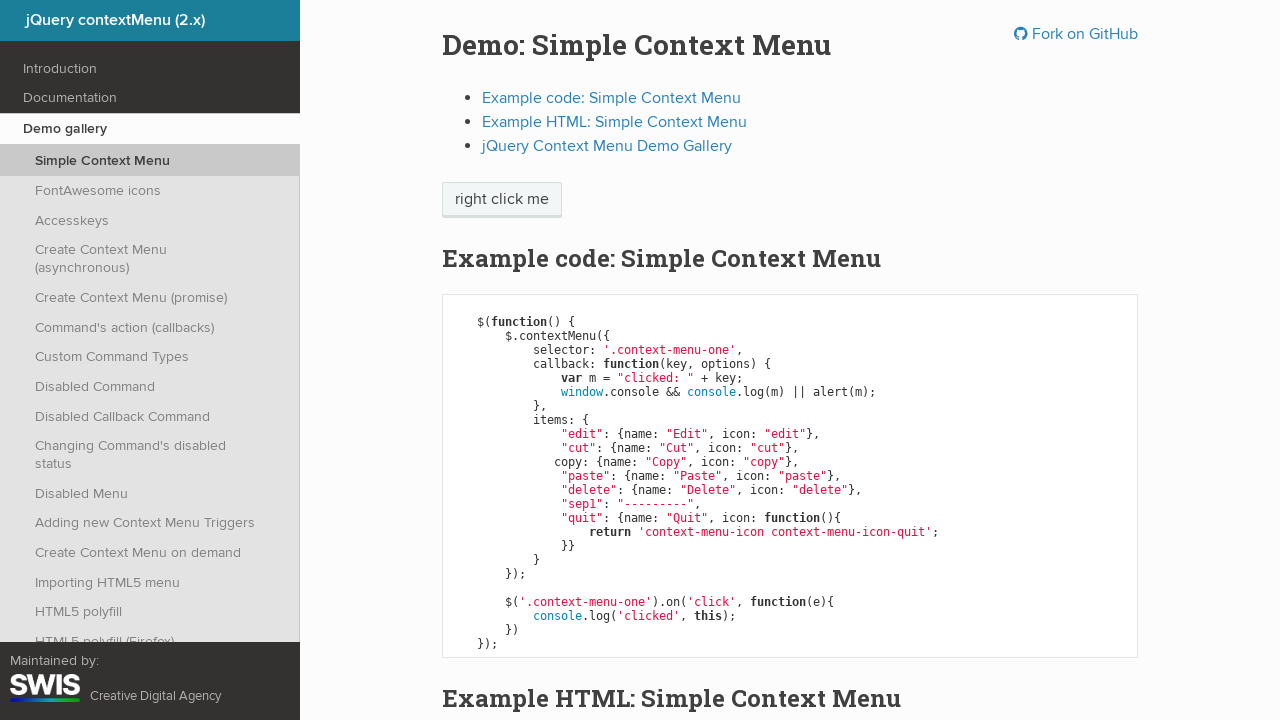

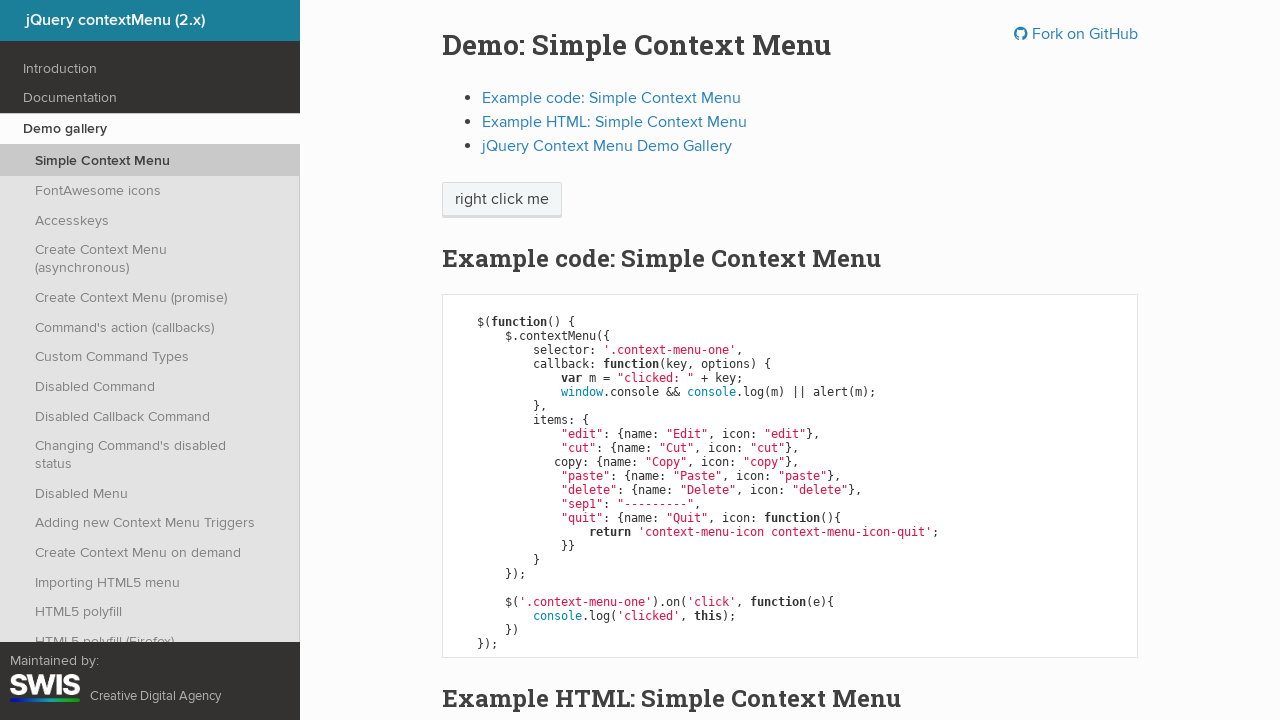